Tests calculator dividing 0 / 0, expecting null result

Starting URL: https://www.globalsqa.com/angularJs-protractor/SimpleCalculator/

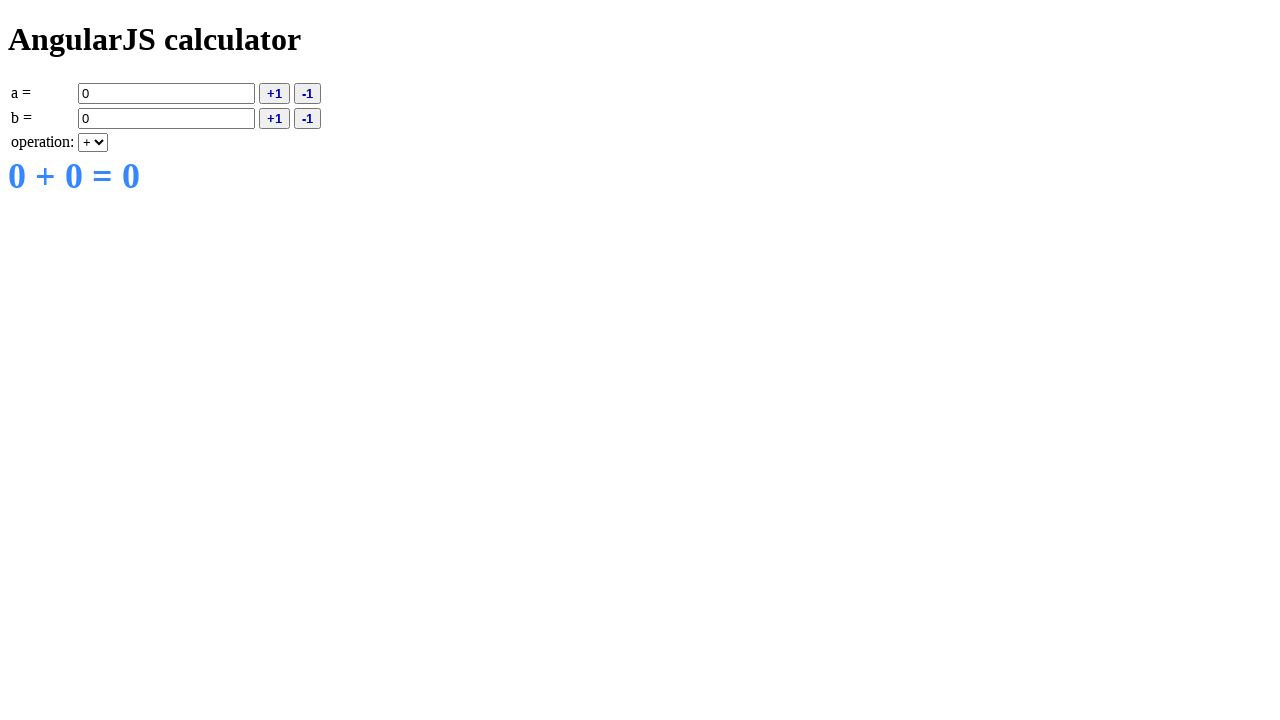

Entered 0 in field A on input[ng-model='a']
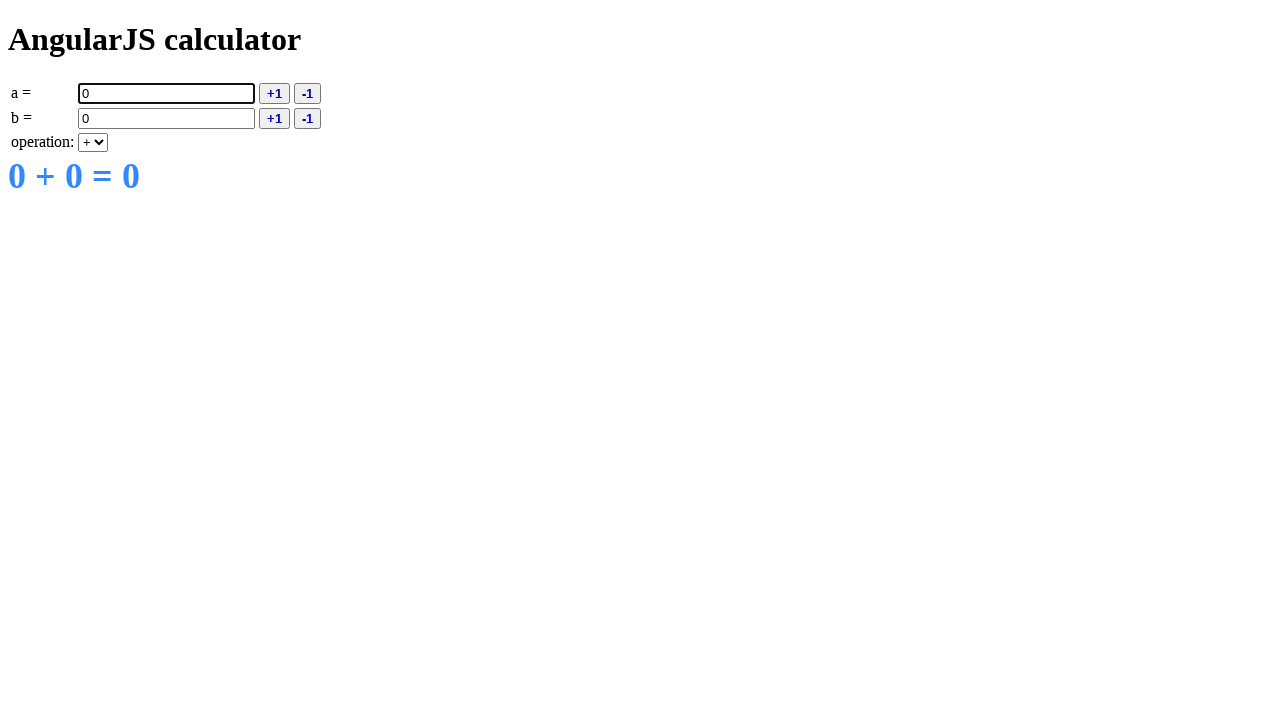

Selected division (/) operation on select[ng-model='operation']
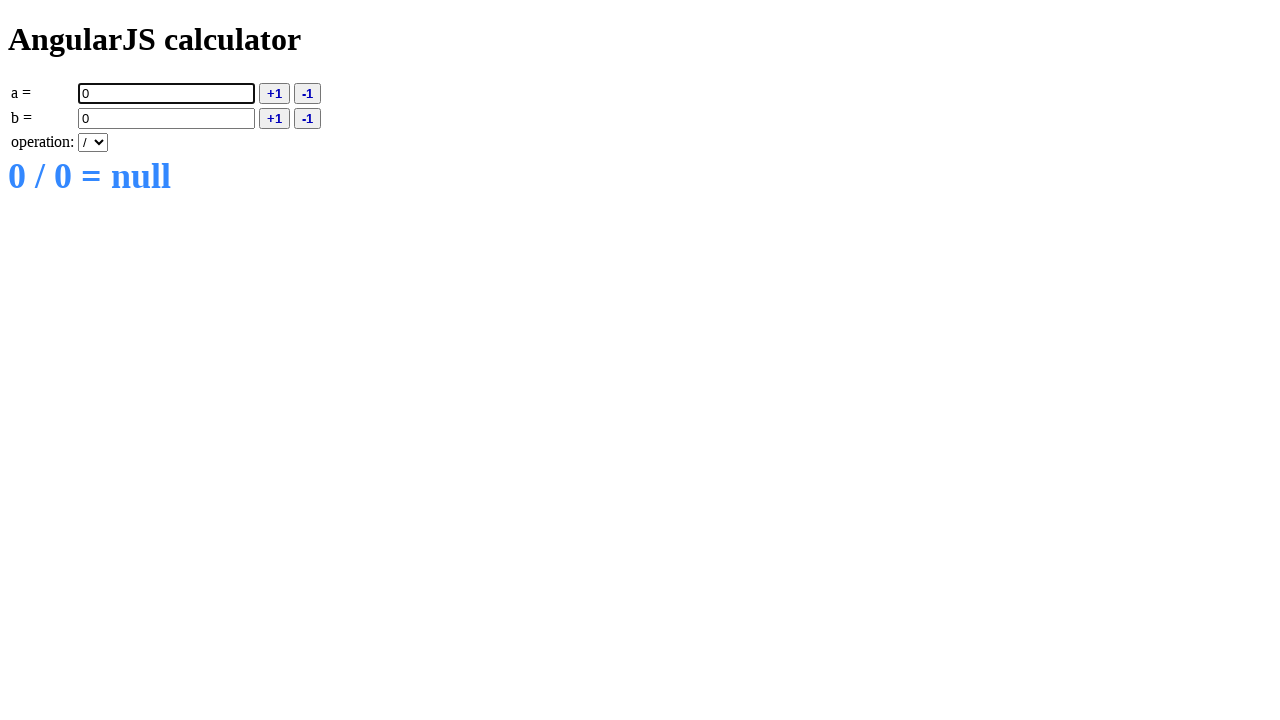

Entered 0 in field B on input[ng-model='b']
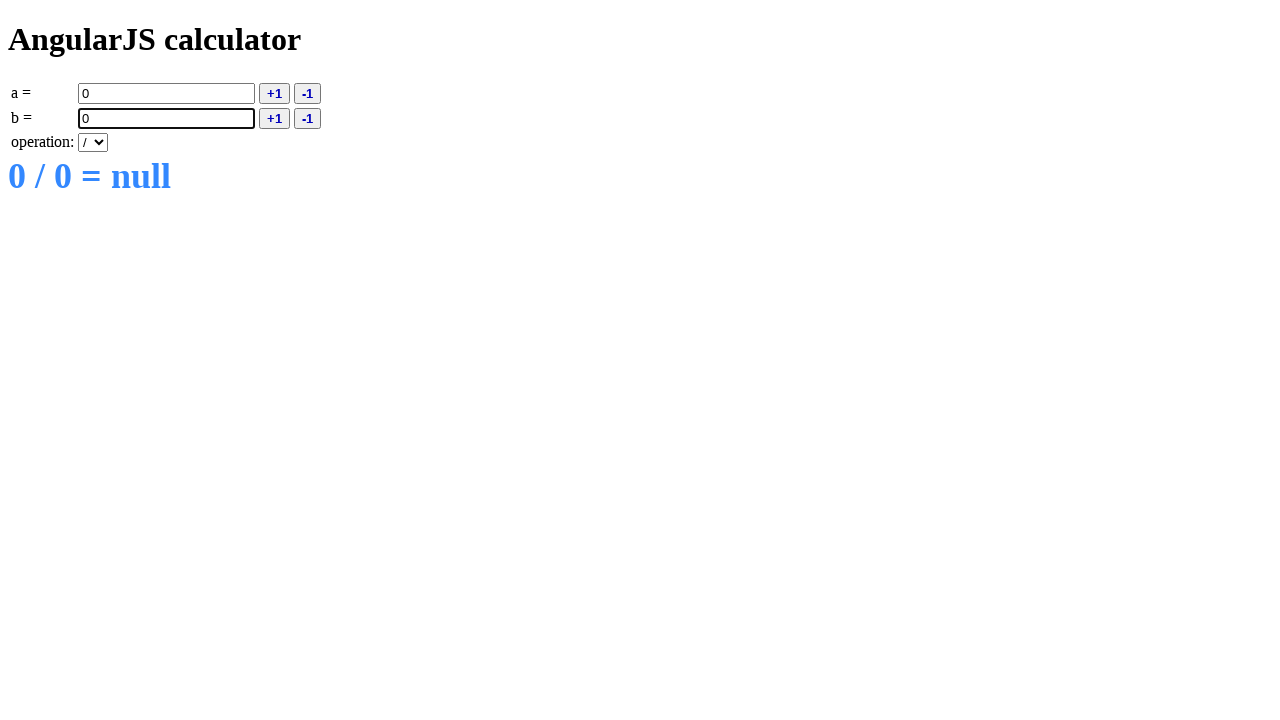

Result element appeared after 0 / 0 calculation
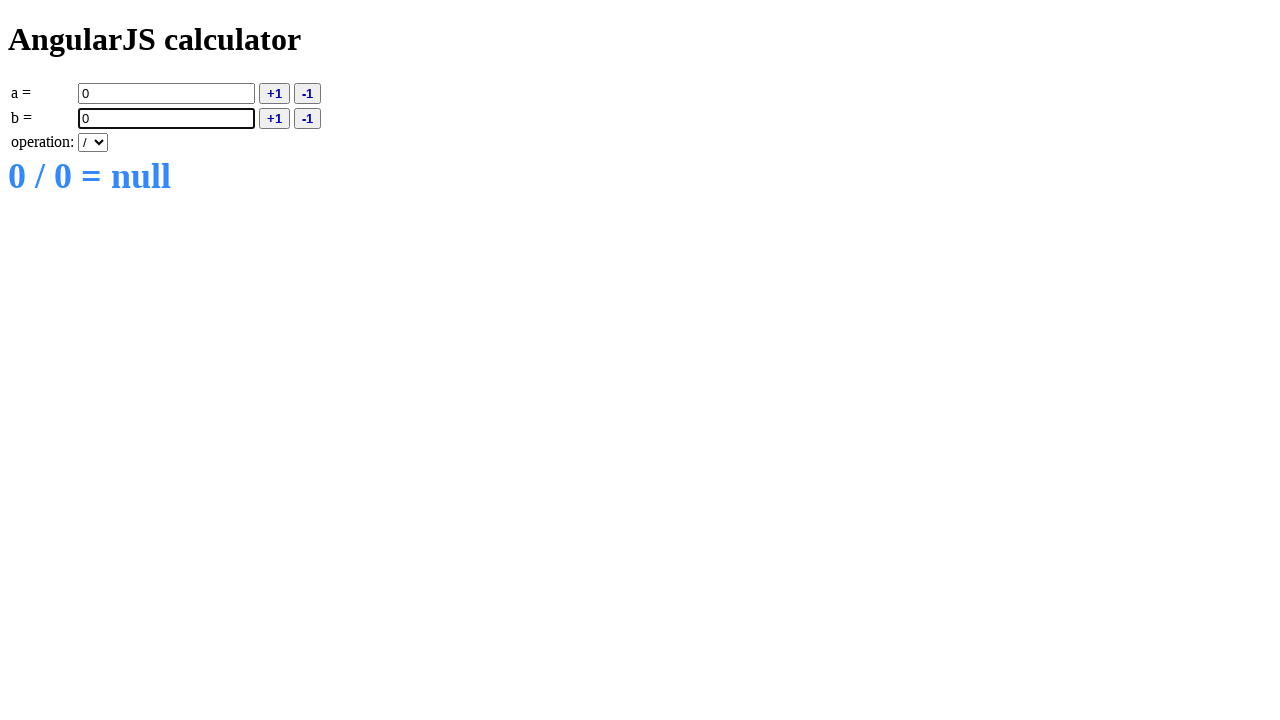

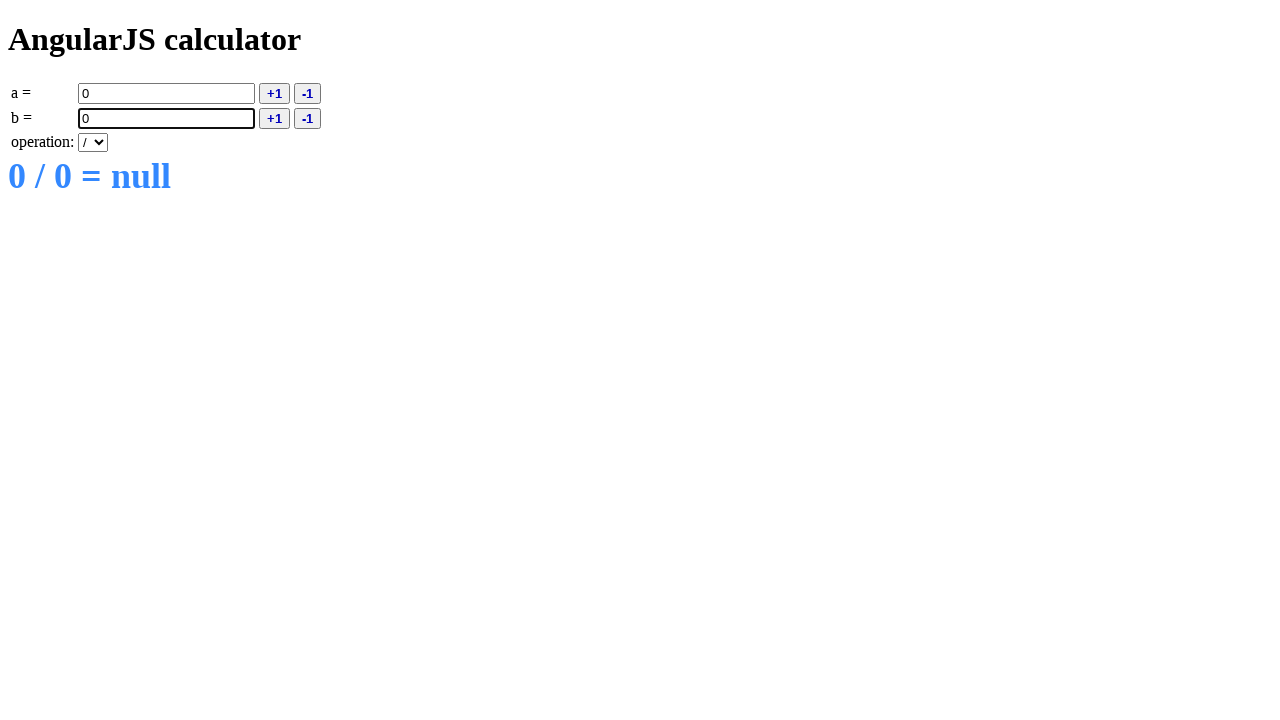